Navigates to a GitHub repository page and clicks on a link with the text "Selenium"

Starting URL: https://github.com/anjakolom/selenium/

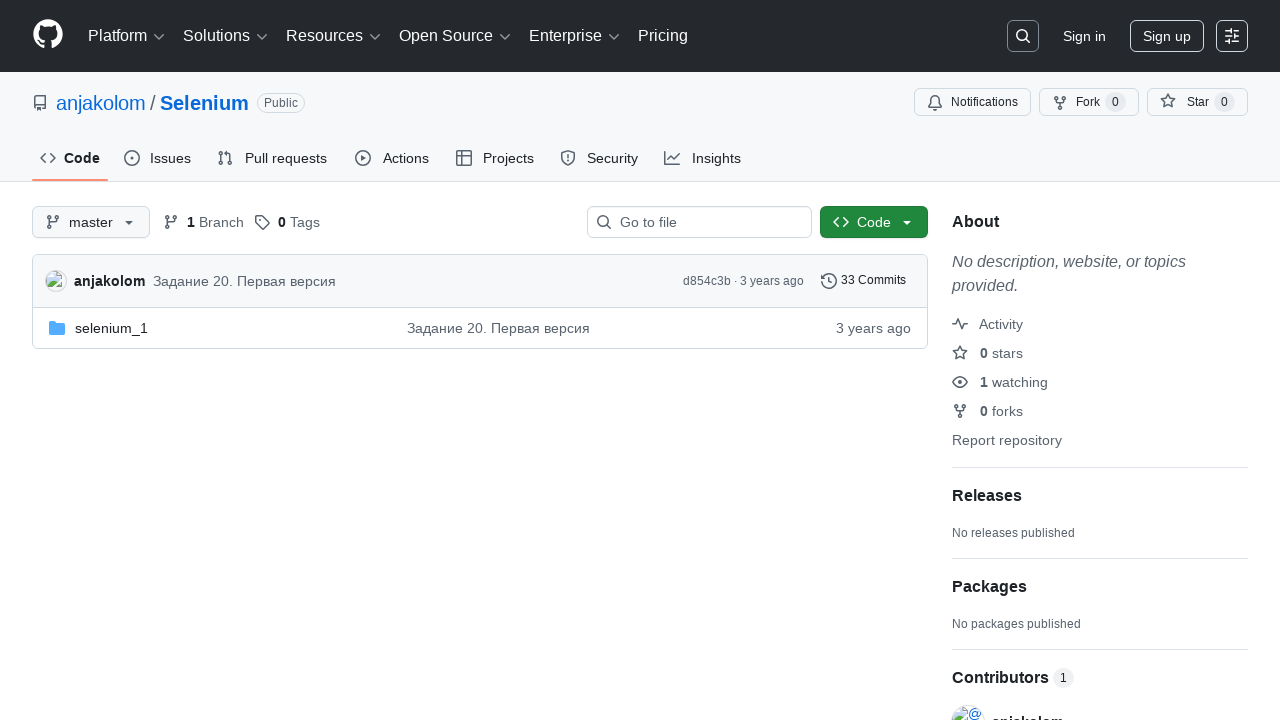

Navigated to GitHub repository page at https://github.com/anjakolom/selenium/
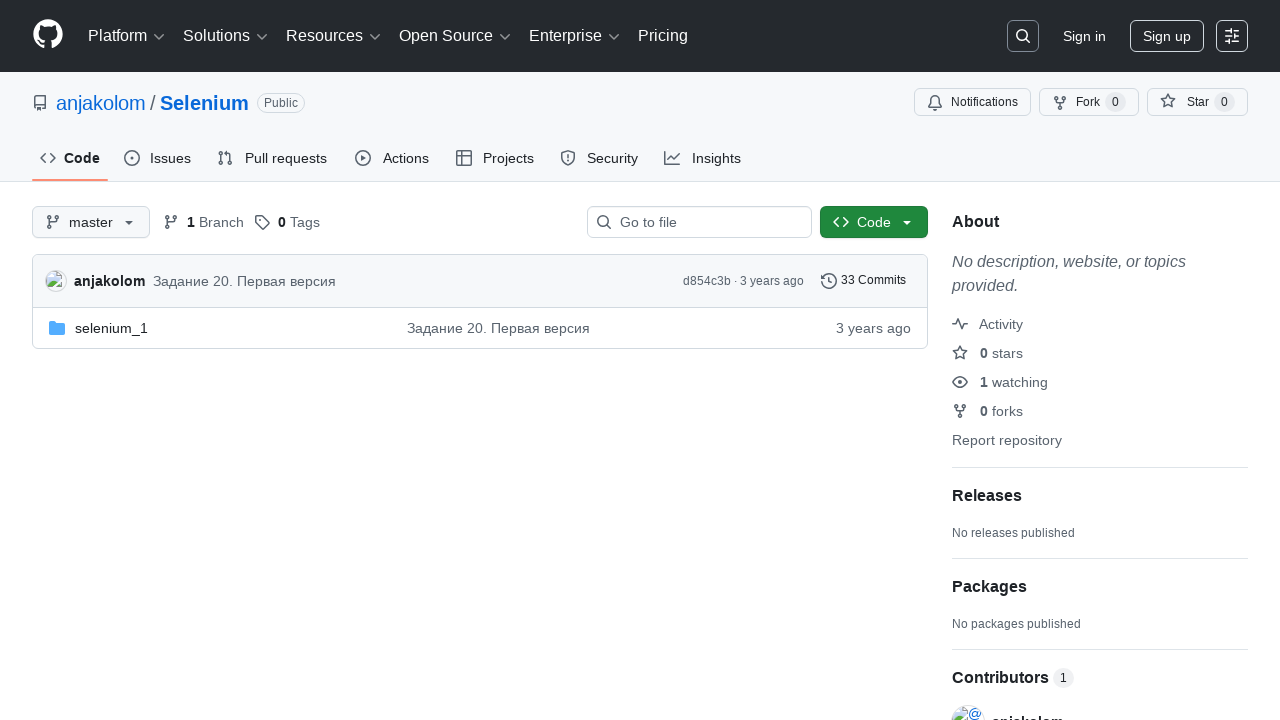

Clicked on the 'Selenium' link at (204, 103) on a:text('Selenium')
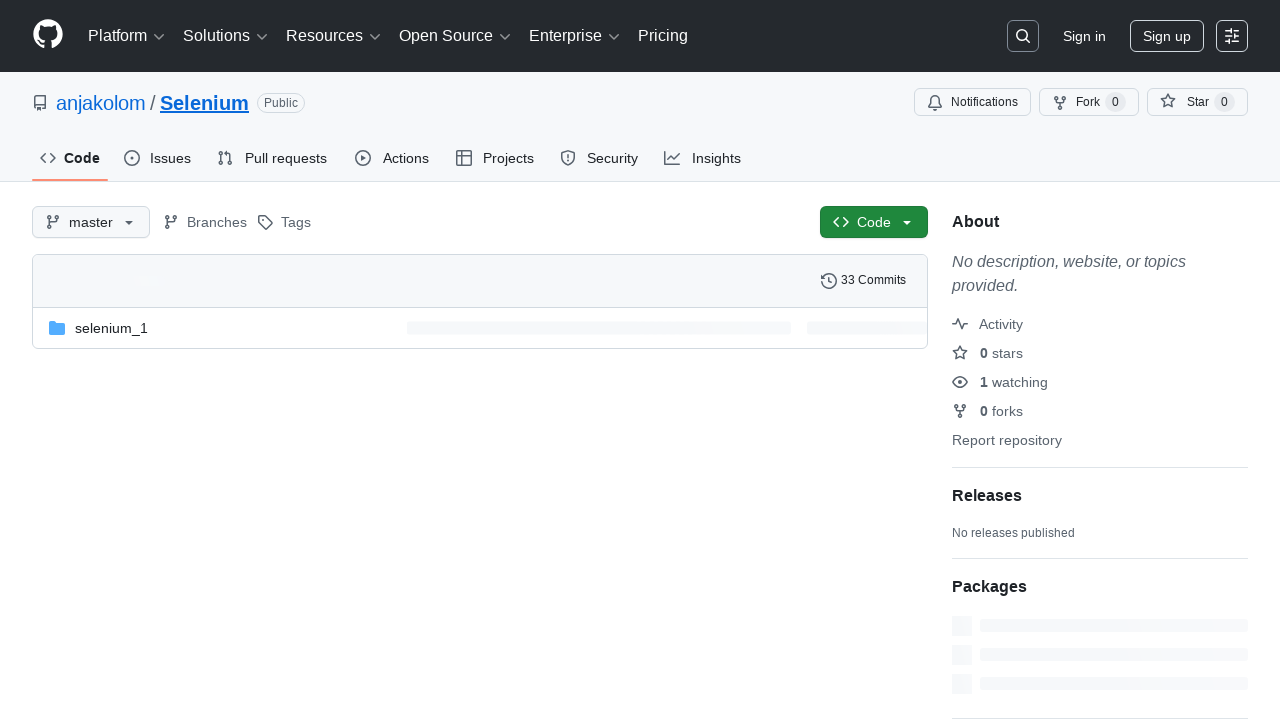

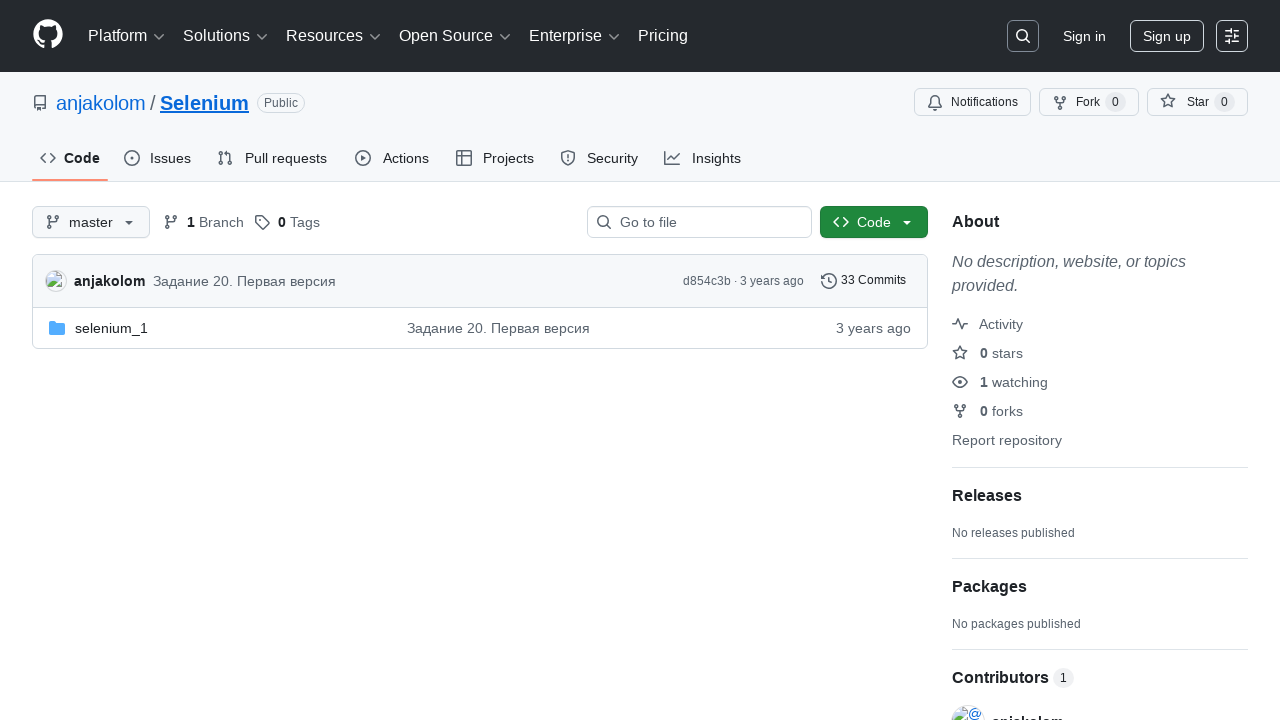